Tests navigation through Jenkins documentation by clicking through Documentation, Installing Jenkins, and Windows links

Starting URL: https://www.jenkins.io/

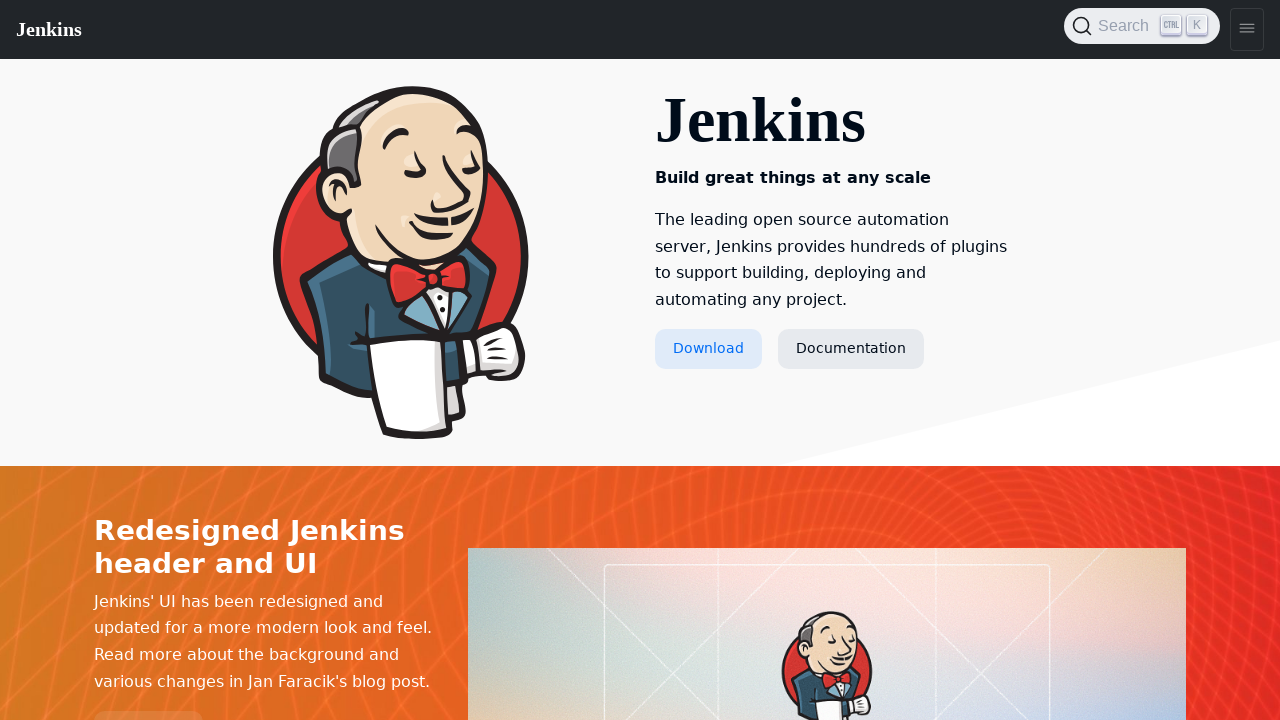

Clicked Documentation link at (851, 349) on text=Documentation
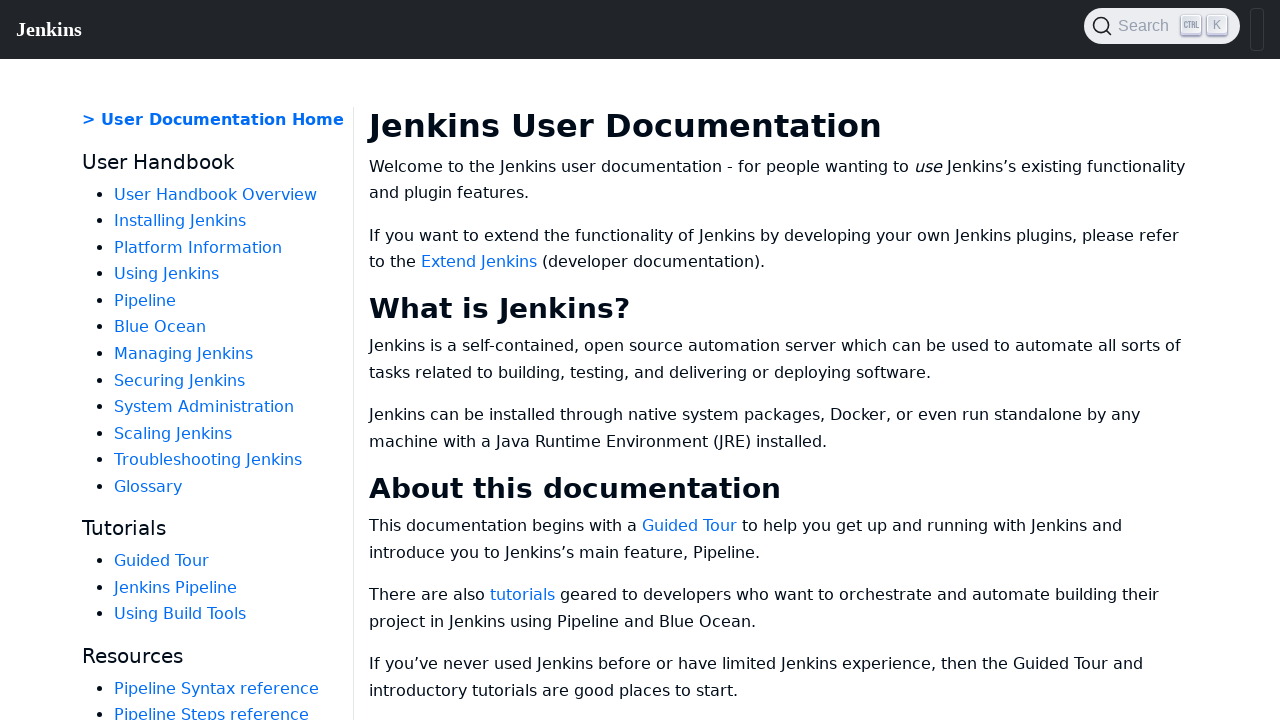

Clicked Installing Jenkins link at (180, 221) on text=Installing Jenkins
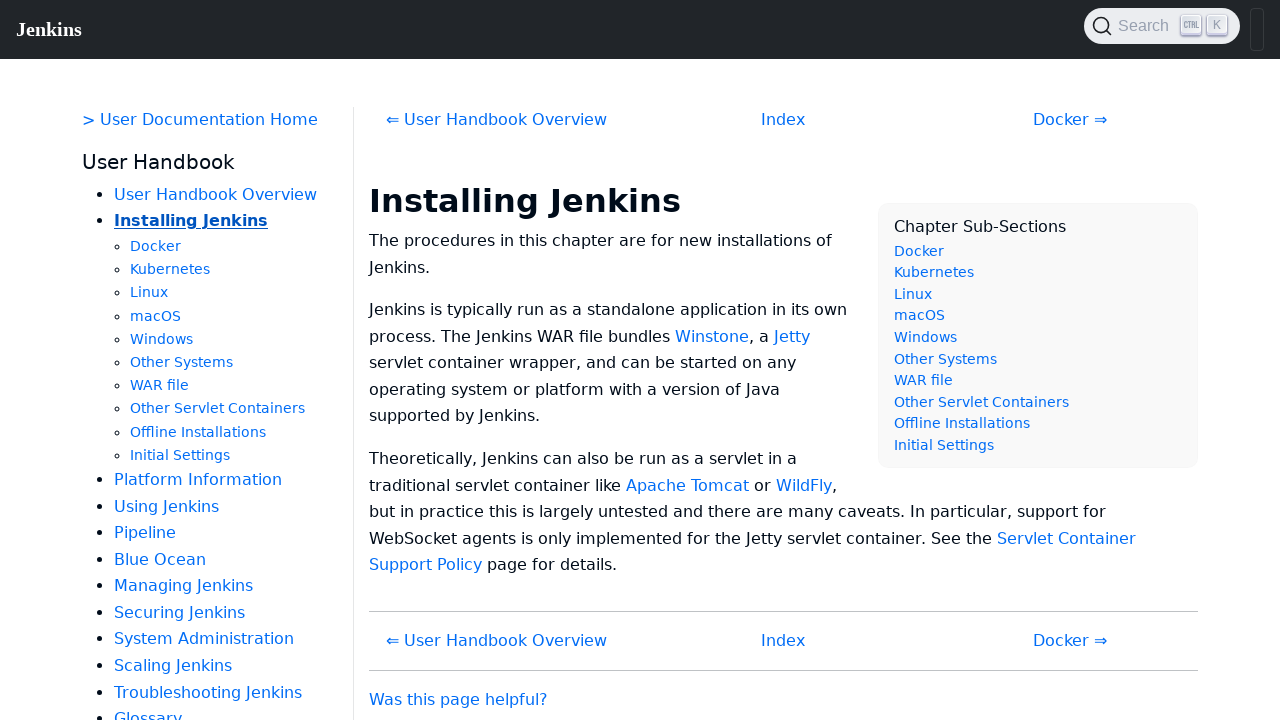

Clicked Windows link at (162, 339) on text=Windows
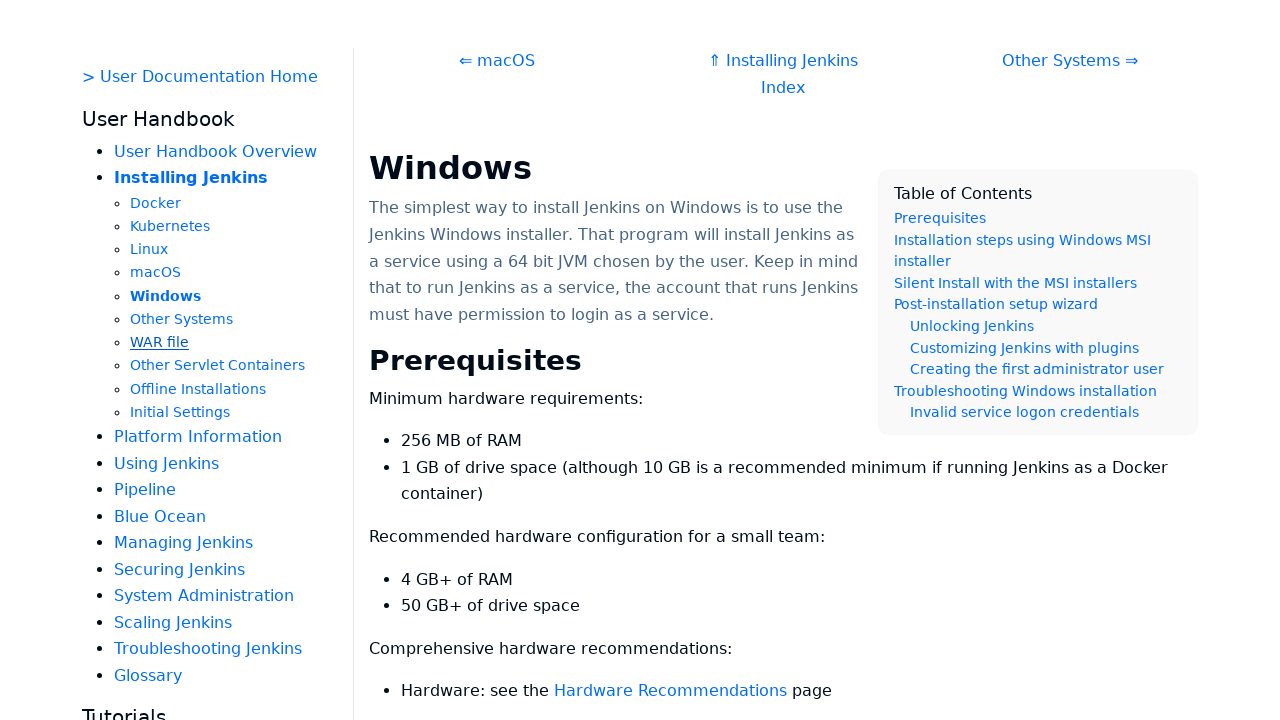

Waited for content to load
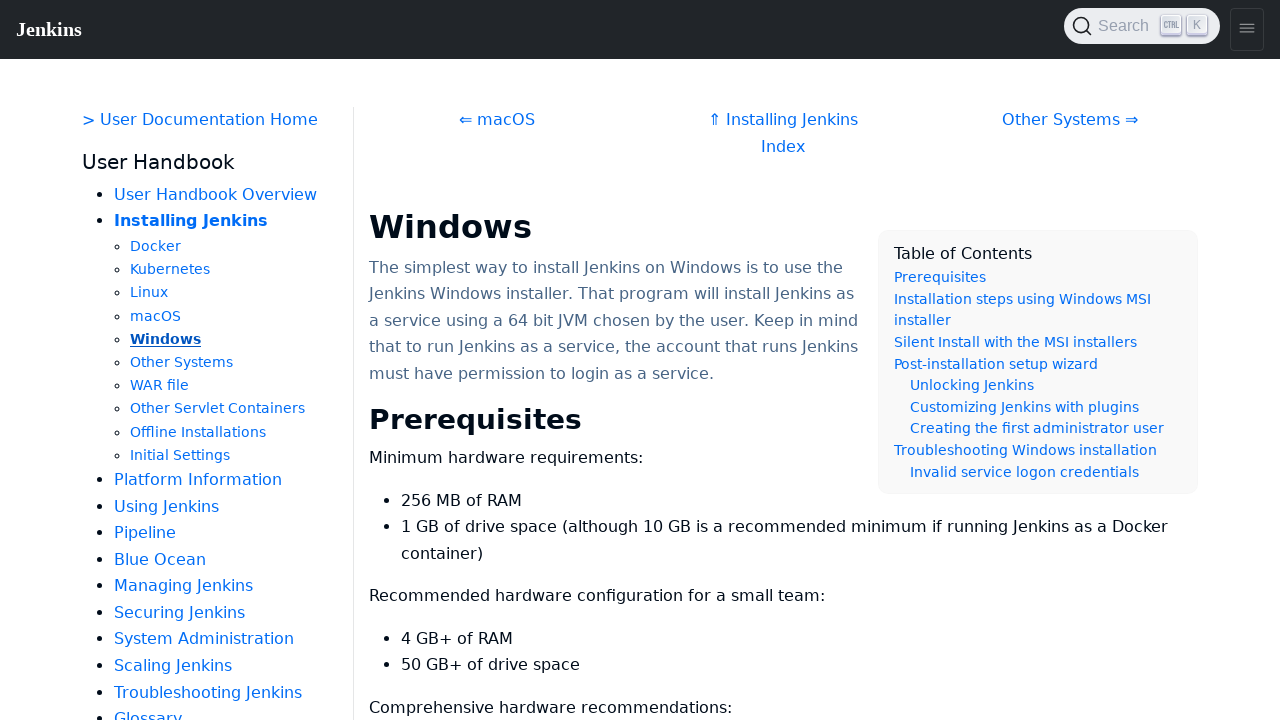

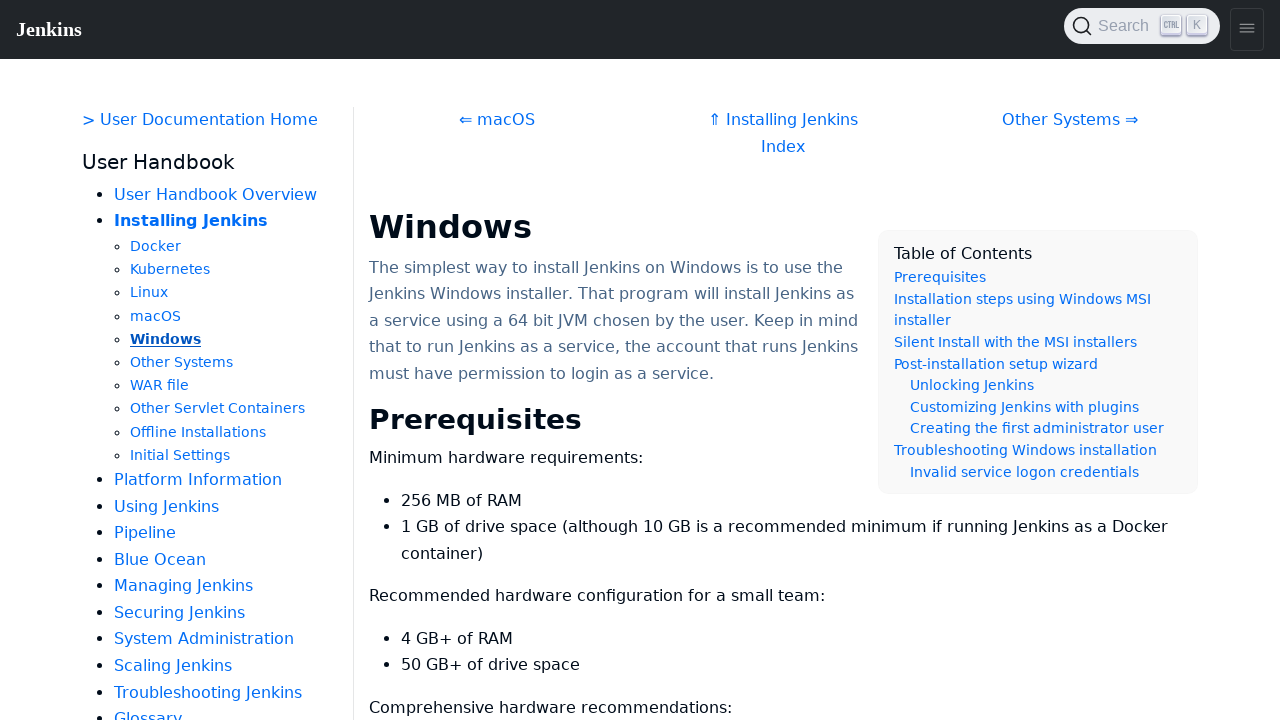